Tests dynamic controls functionality by clicking the Remove button and verifying the success message is displayed, then interacting with the Enable/Disable button section.

Starting URL: http://the-internet.herokuapp.com/dynamic_controls

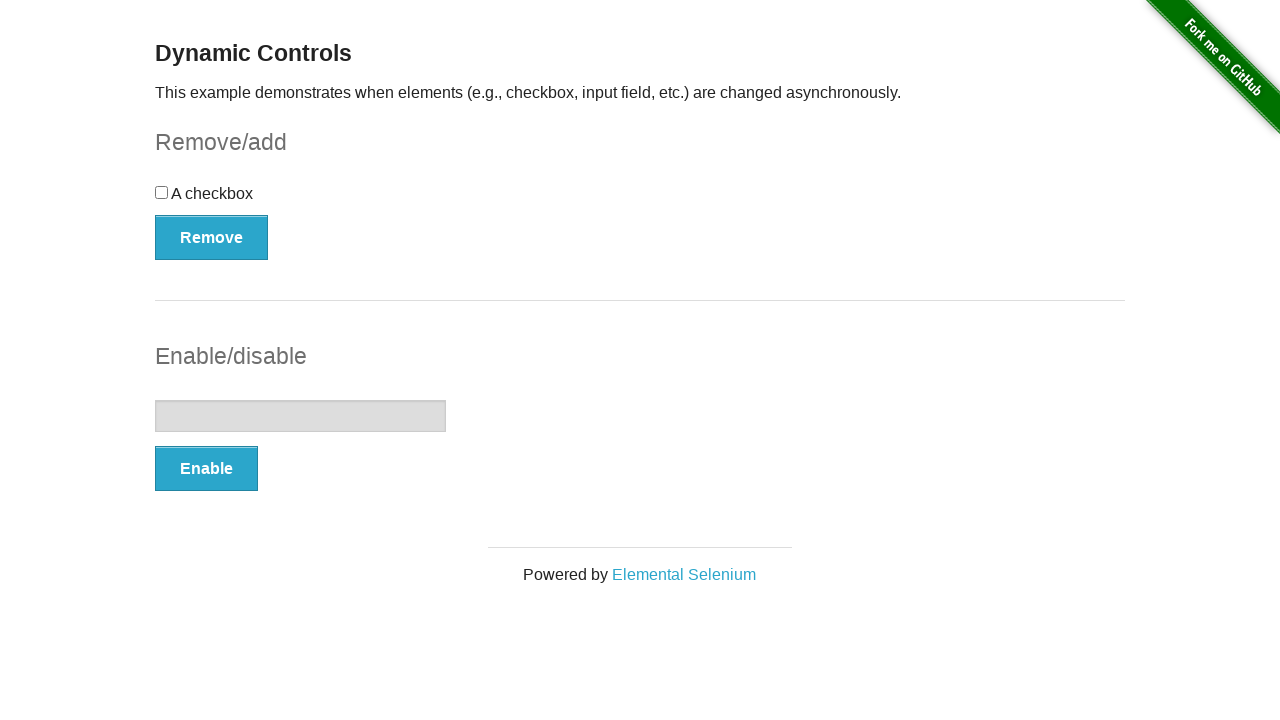

Set viewport size to 1920x1080
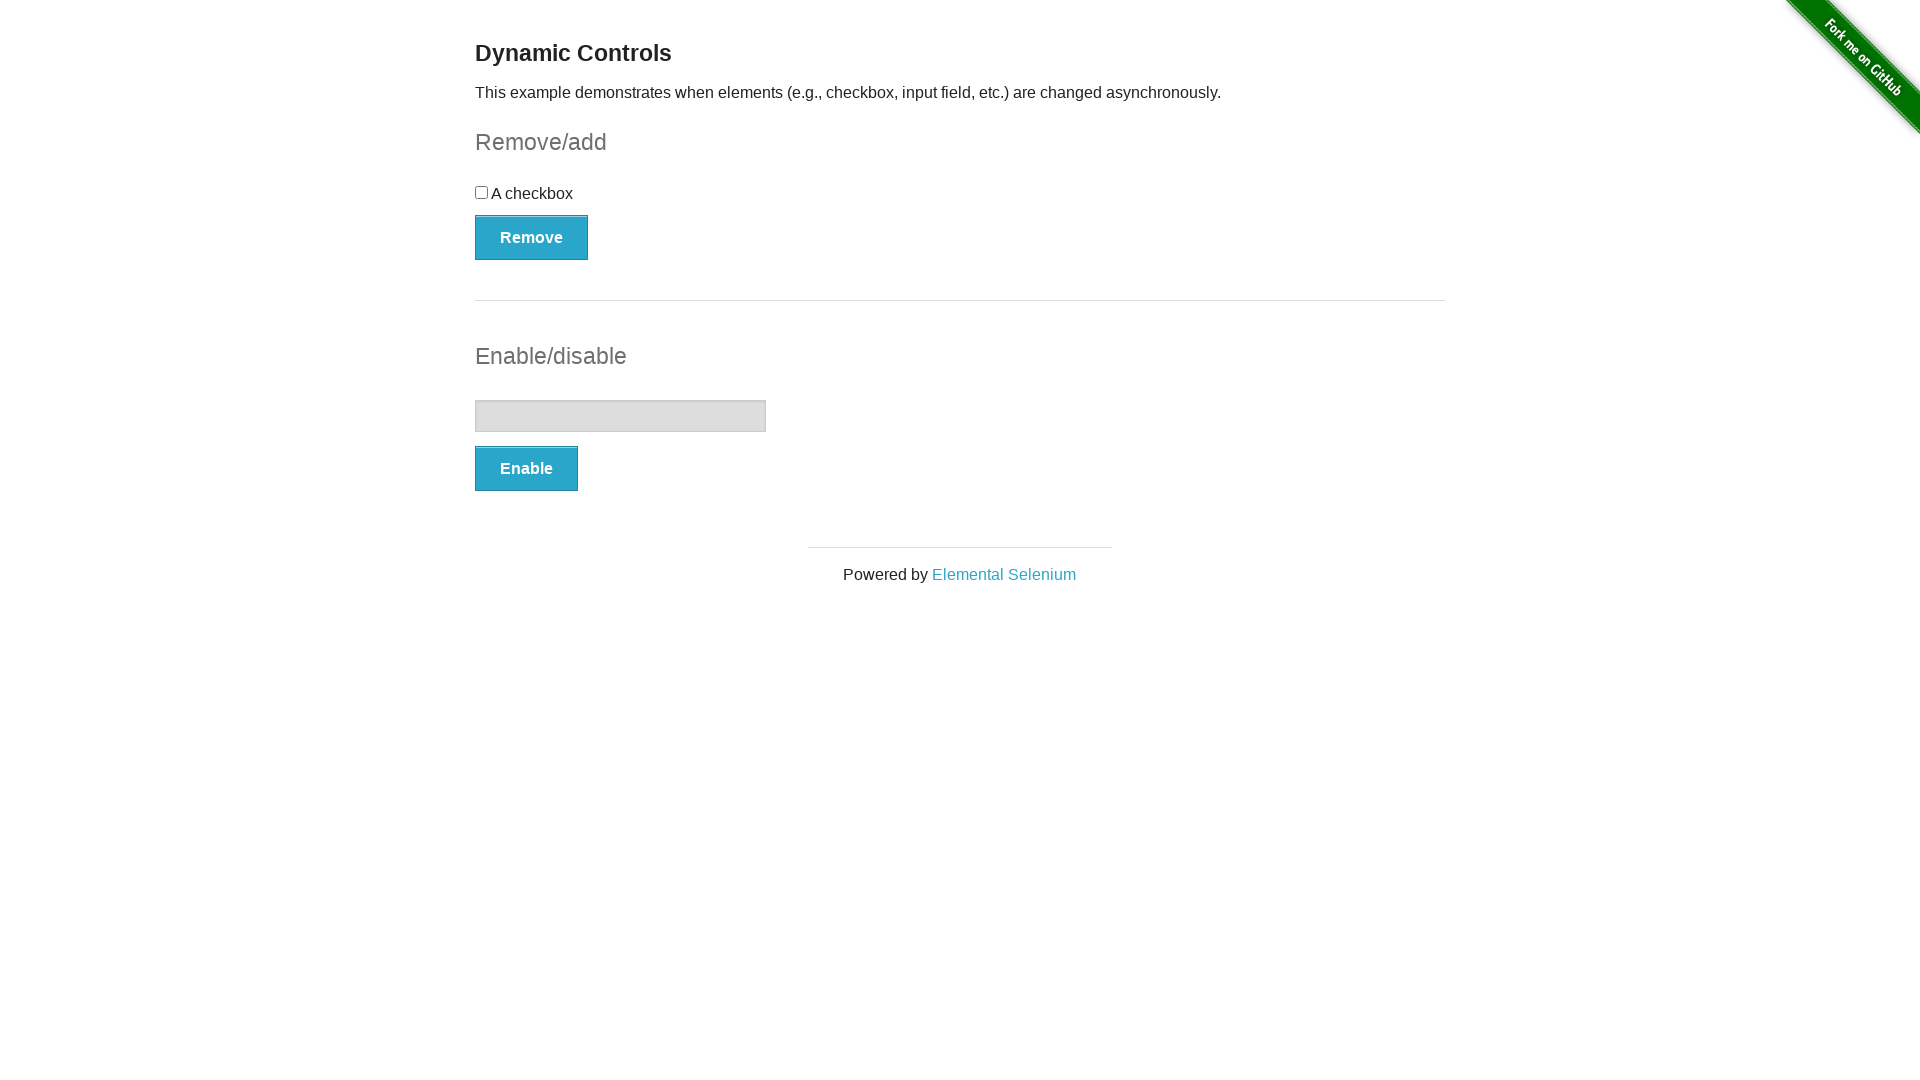

Clicked the Remove button at (532, 237) on xpath=//button[contains(text(),'Remove')]
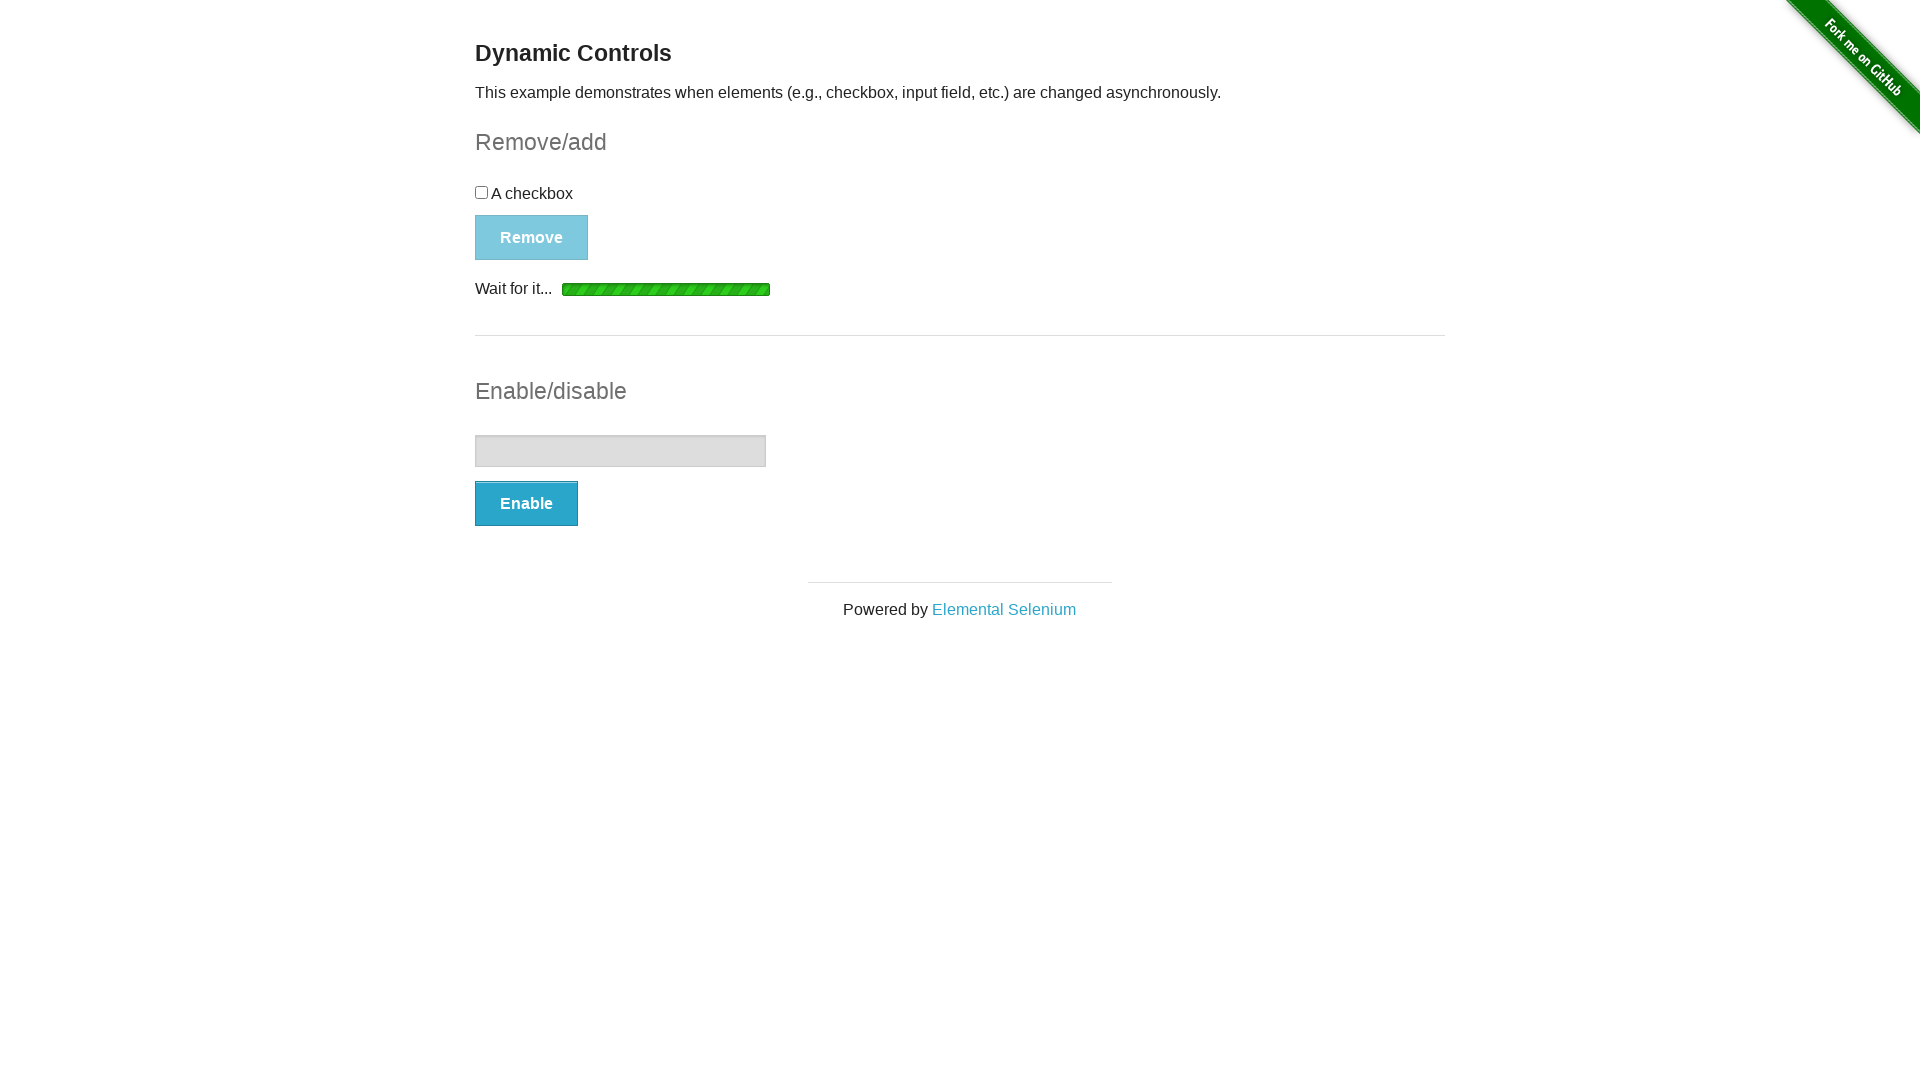

Message element appeared after removal
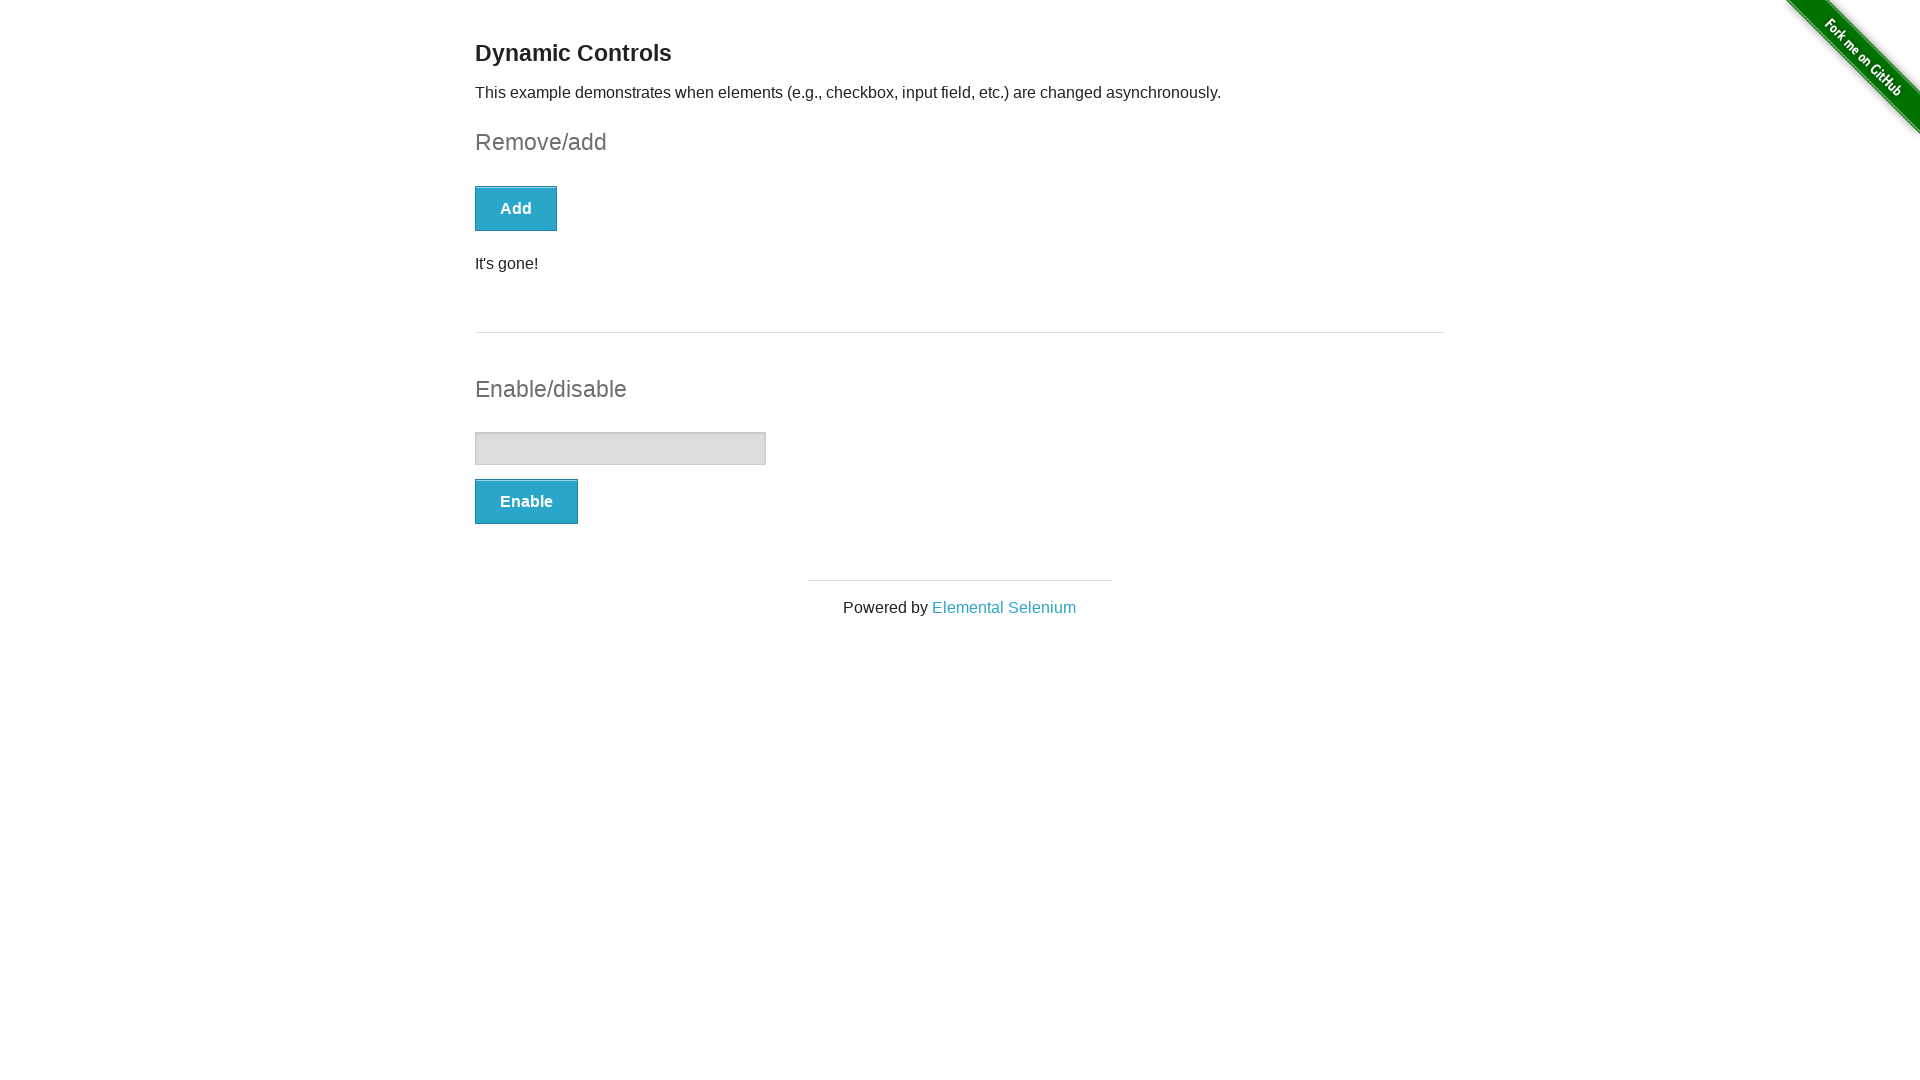

Verified removal success message displays 'It's gone!'
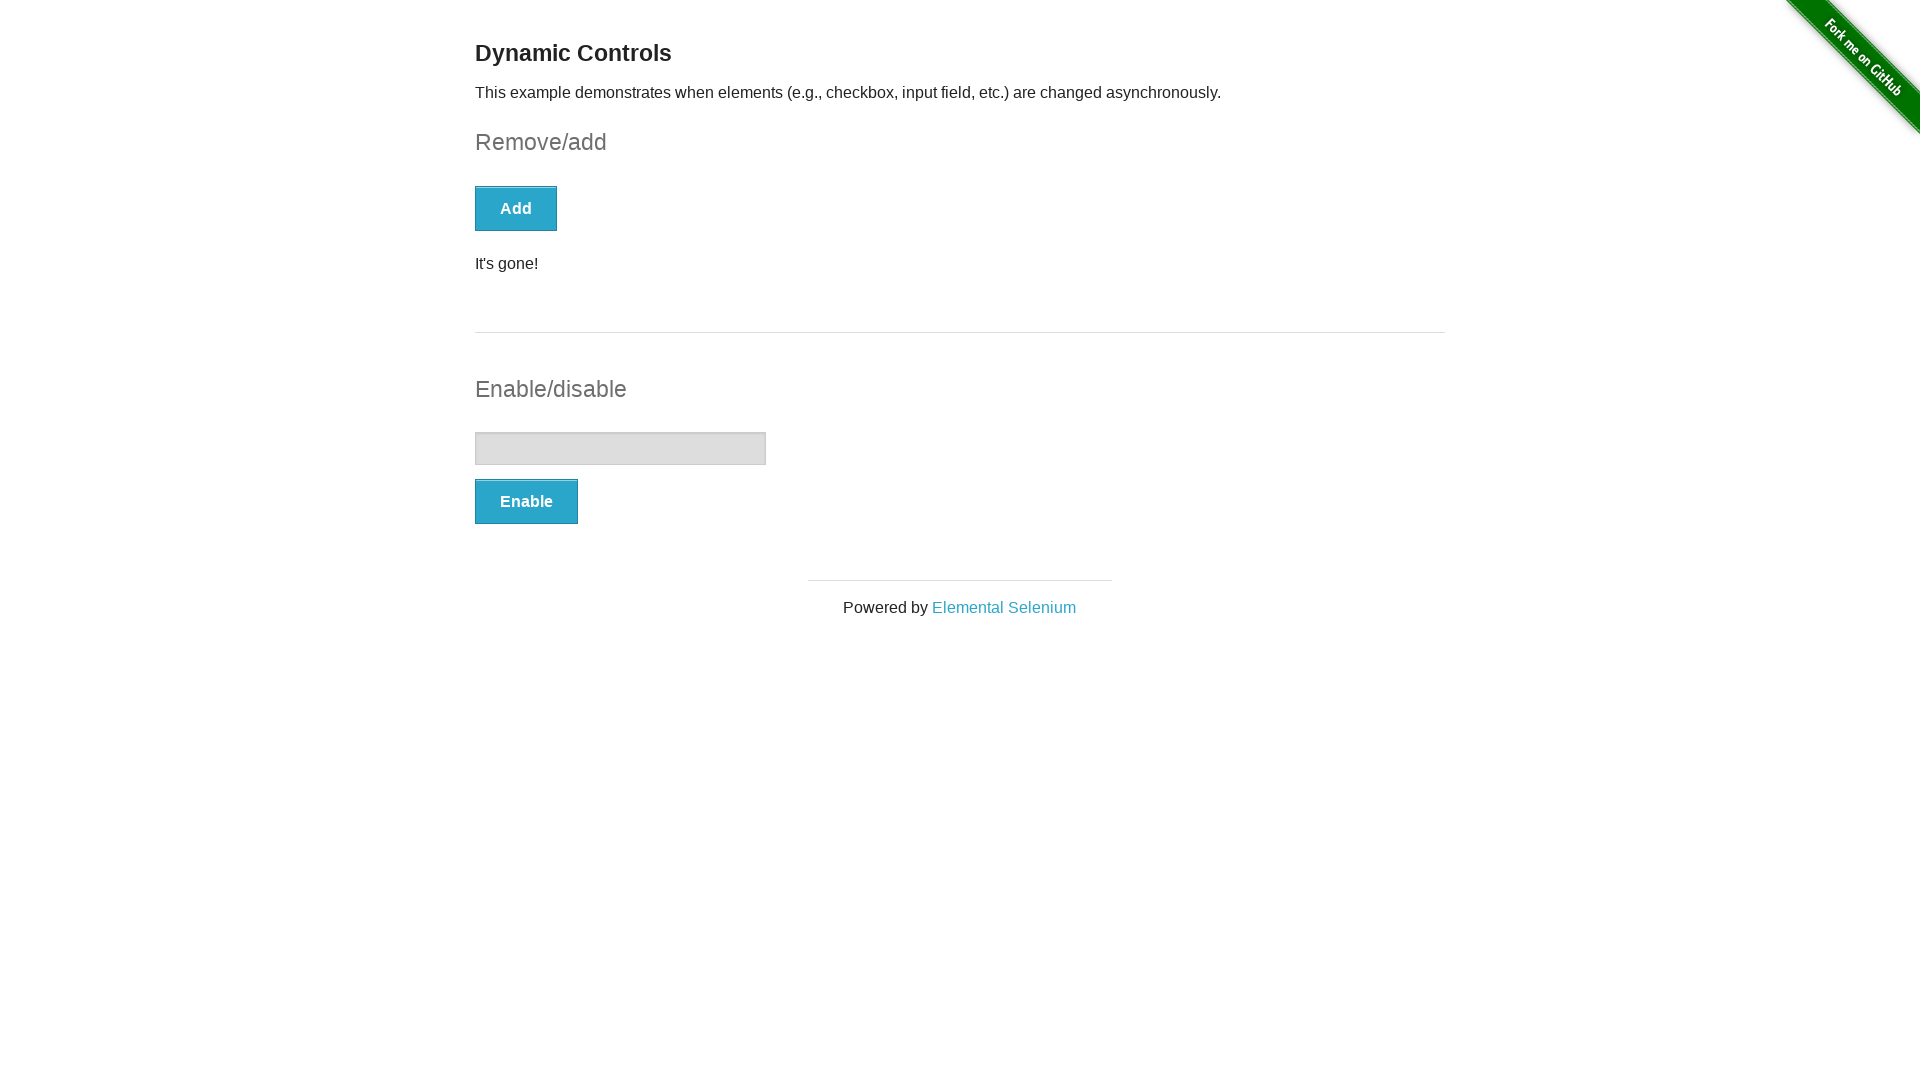

Clicked the Enable button in the input section at (526, 501) on xpath=//*[@id='input-example']//button
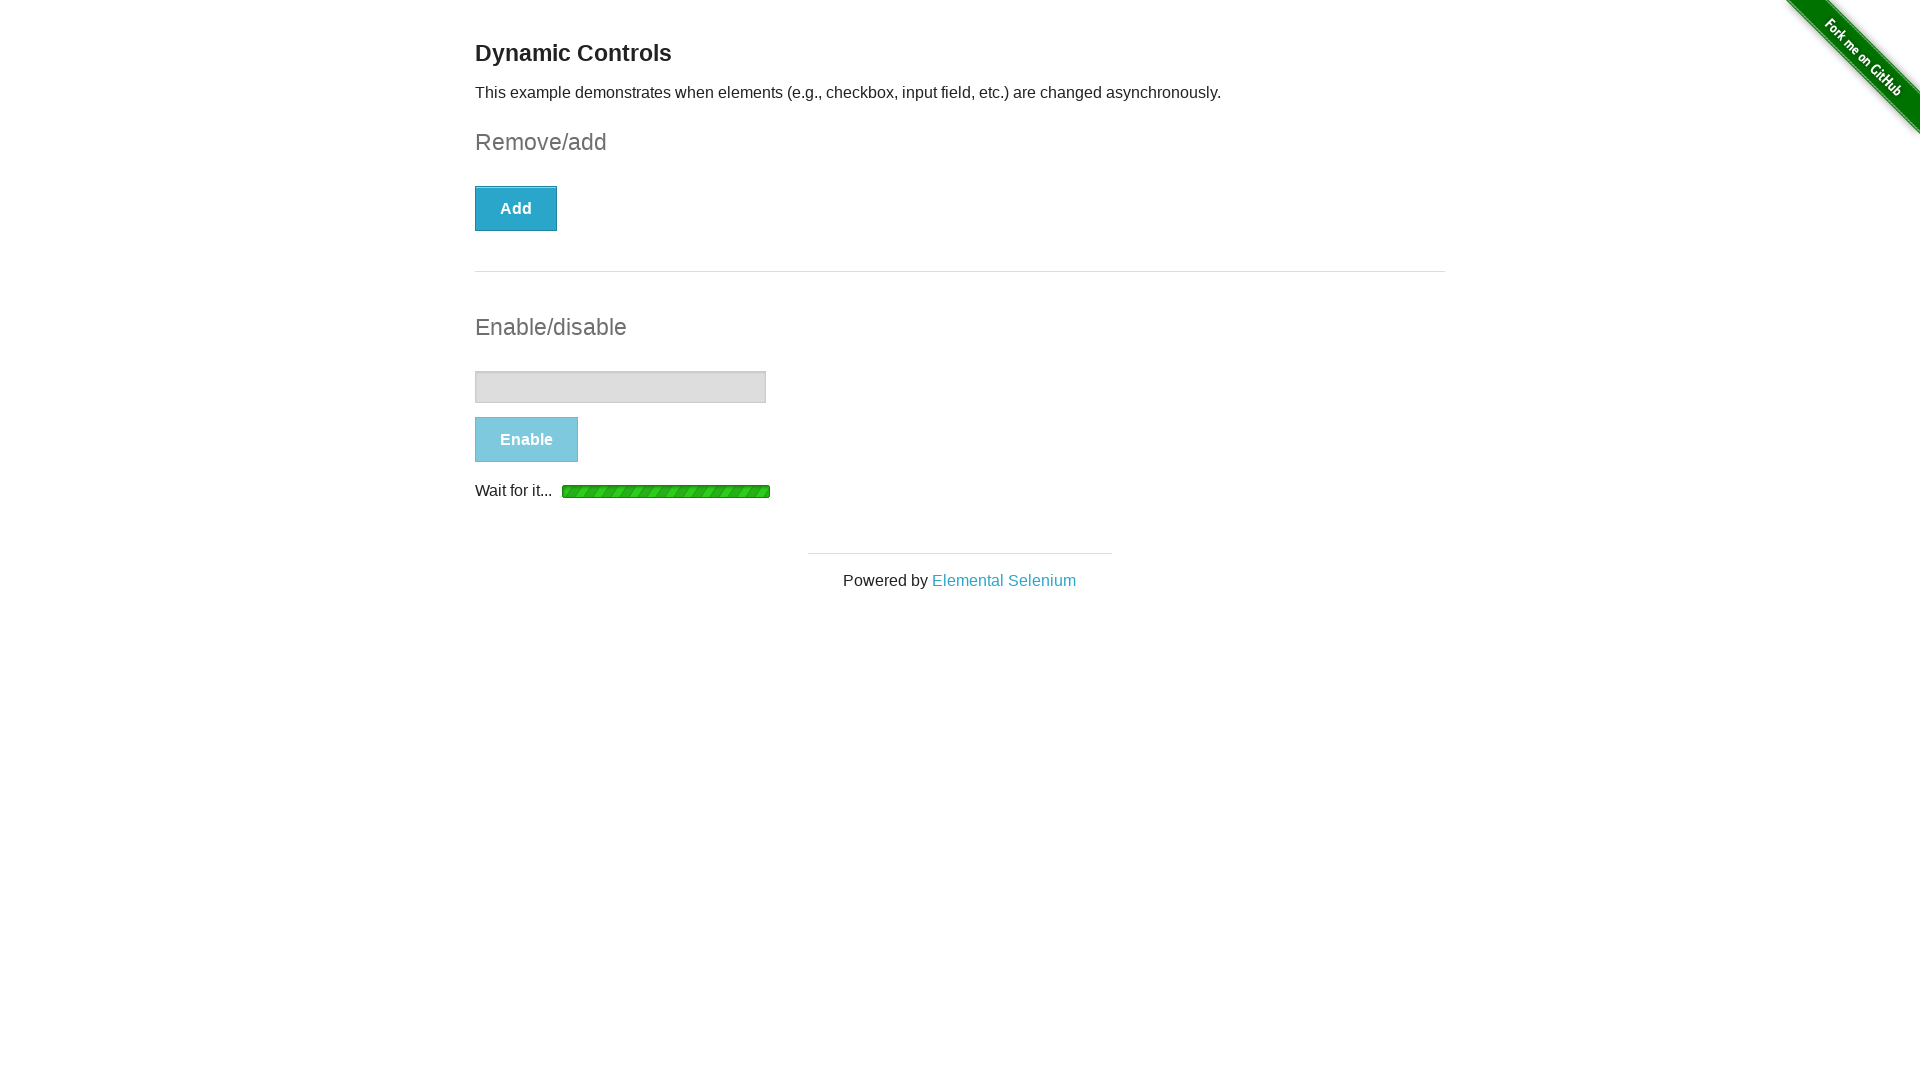

Message element appeared after enable action
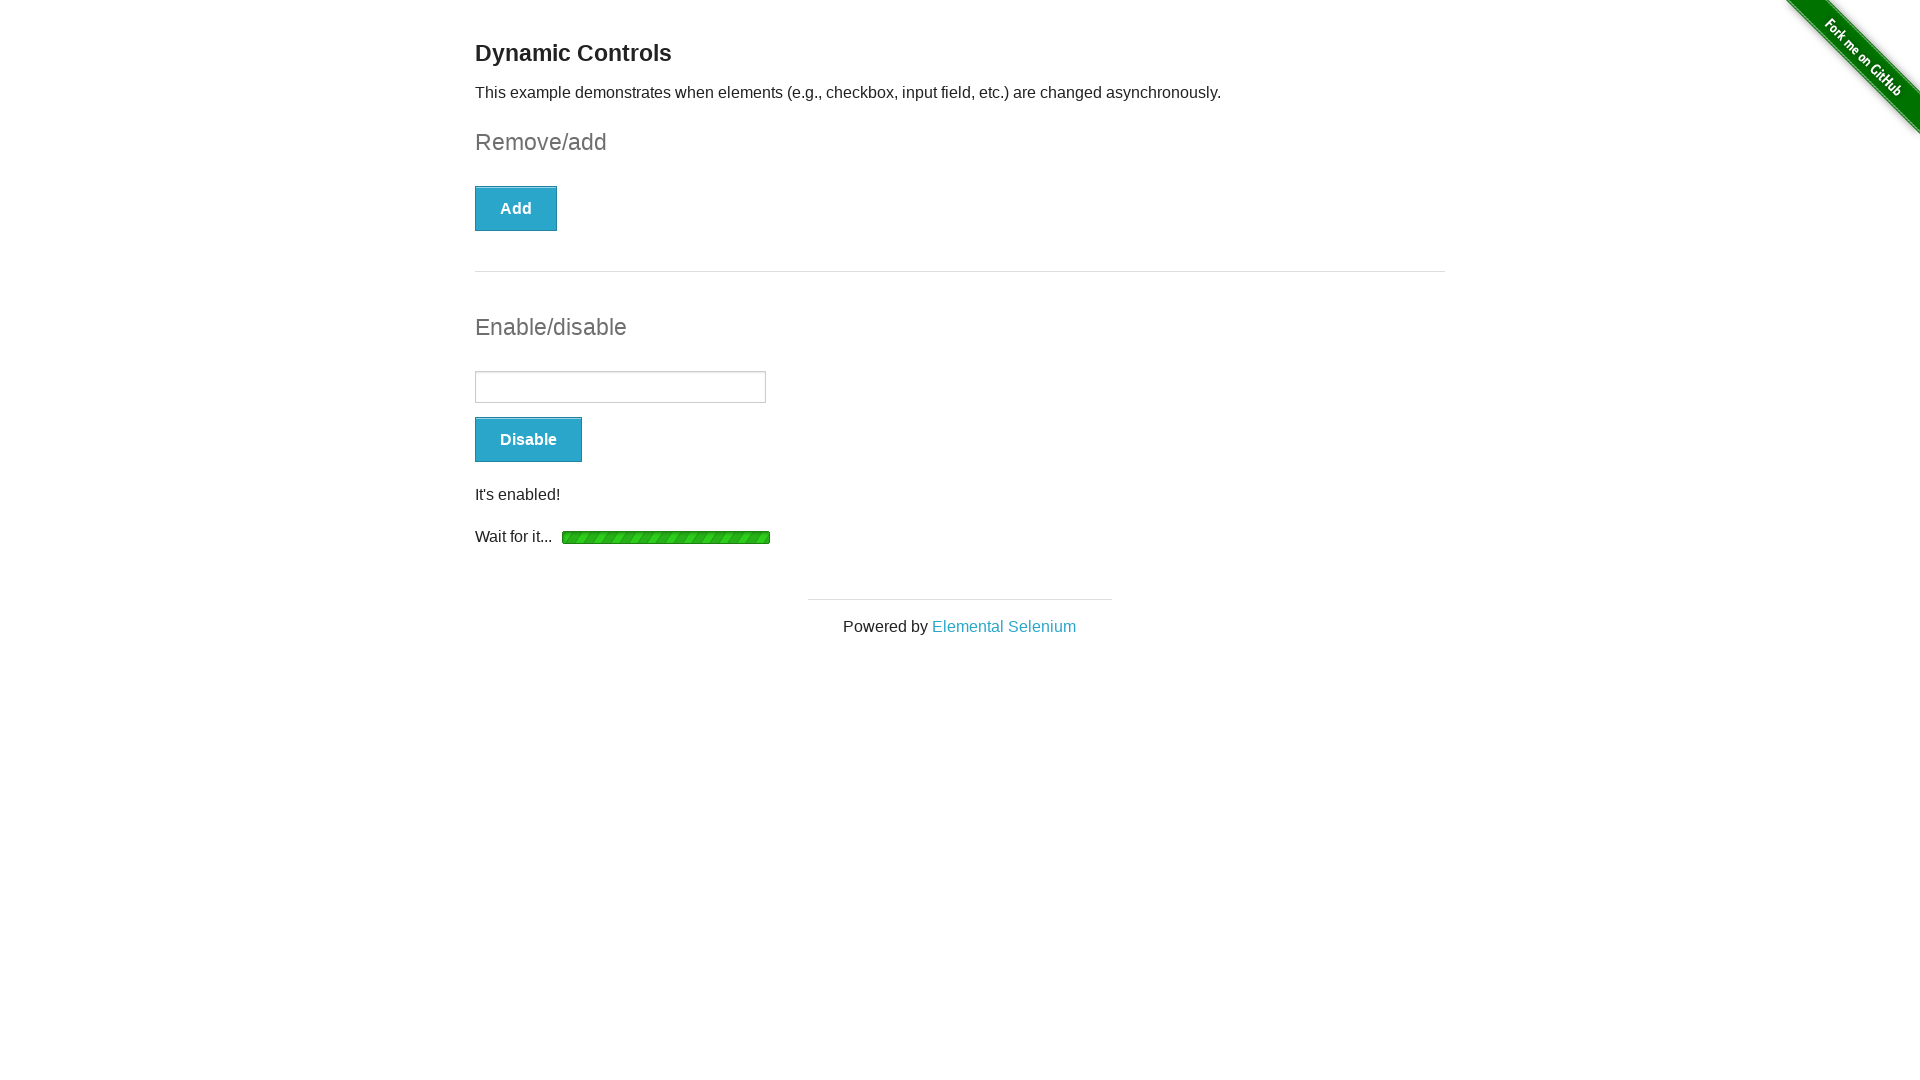

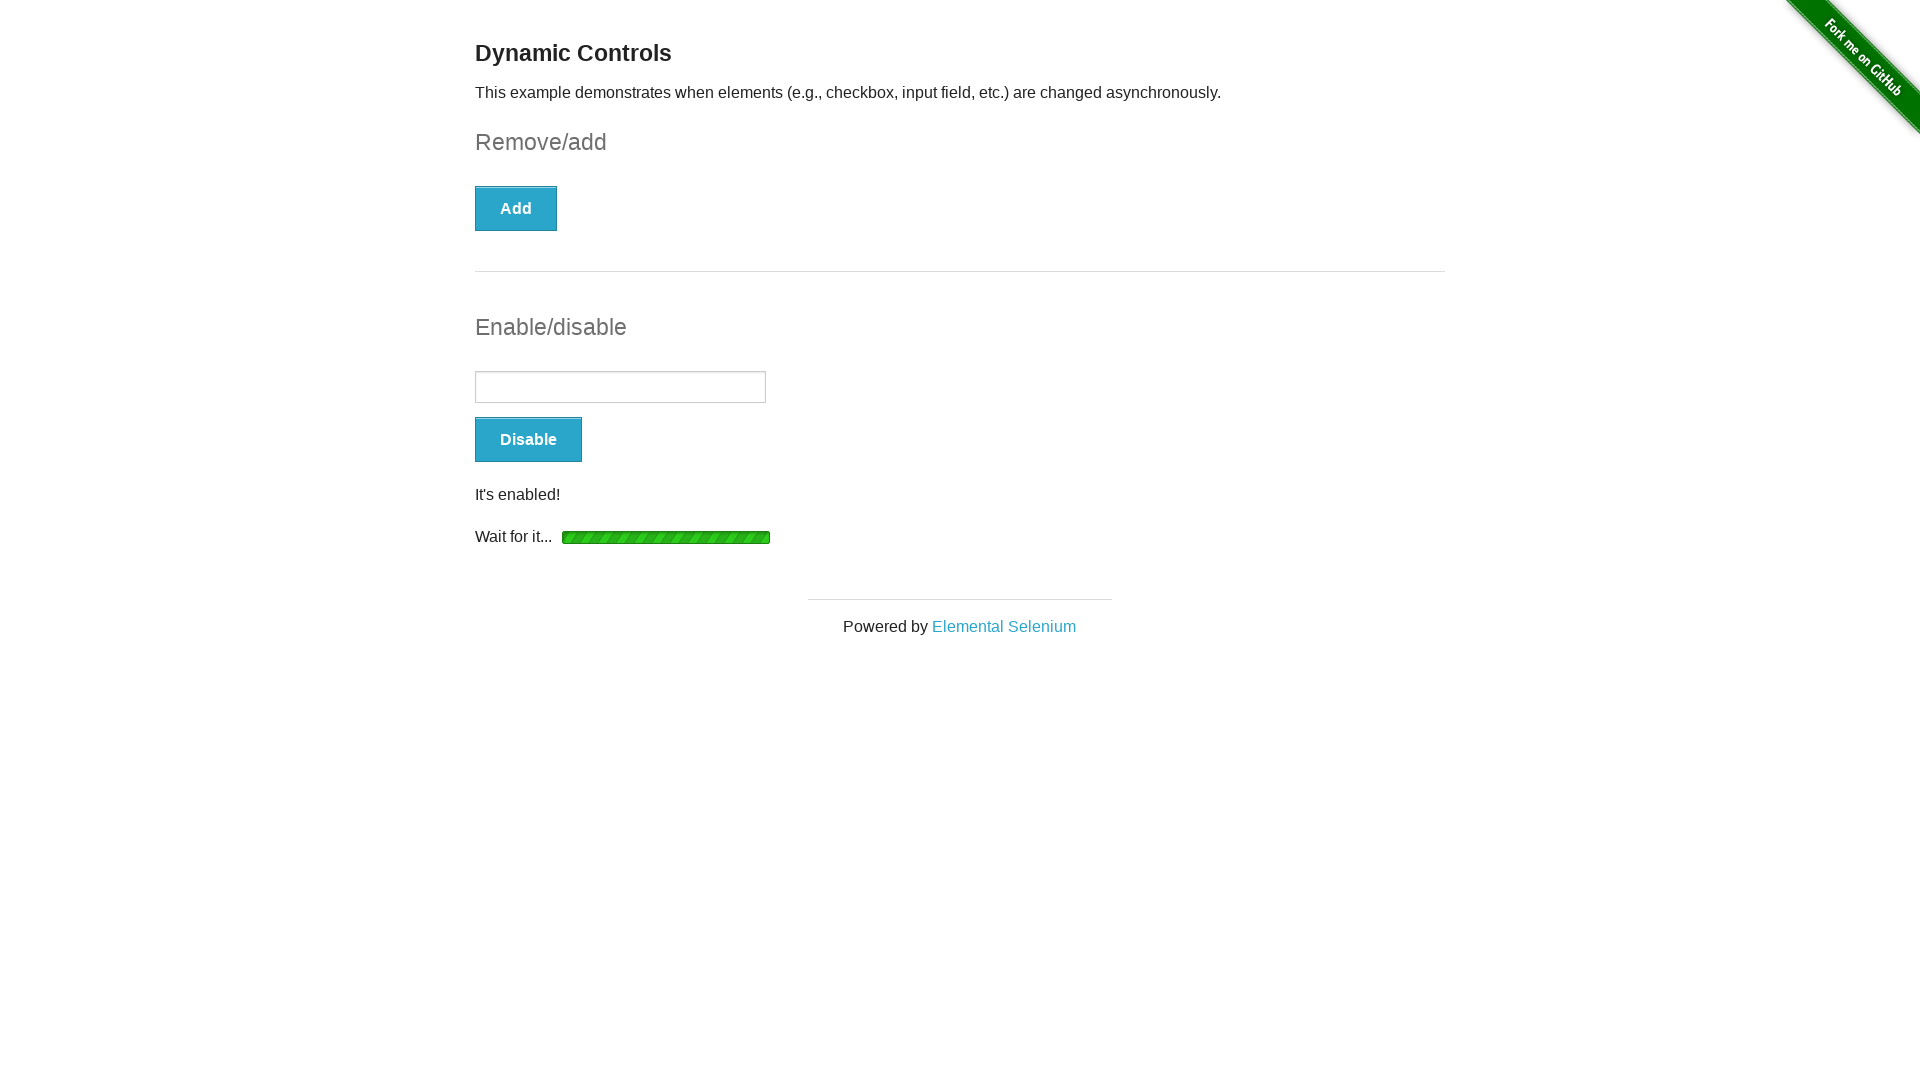